Navigates through Mississauga city website menus, clicking on "Our organization" dropdown to find and select "Jobs and volunteer", then clicking on "Events and attractions" dropdown to find and select "Marinas"

Starting URL: https://mississauga.ca/

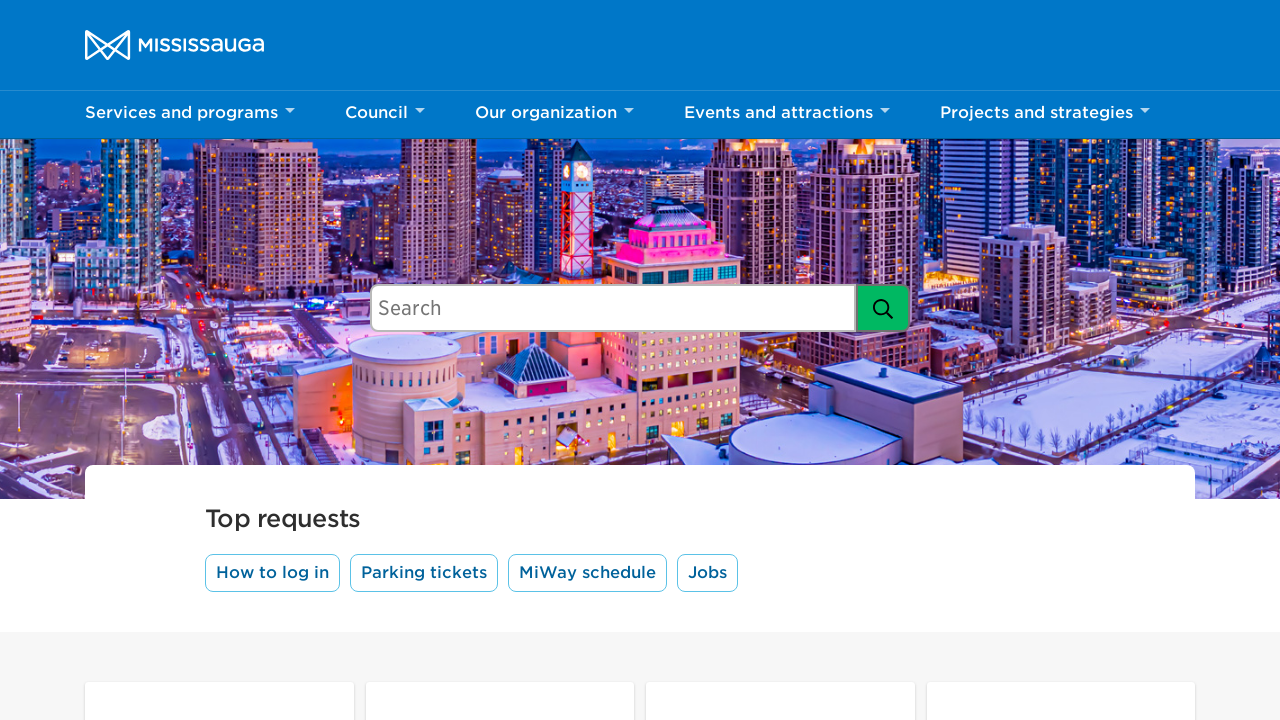

Clicked 'Our organization' dropdown button at (554, 115) on button:has-text('Our organization')
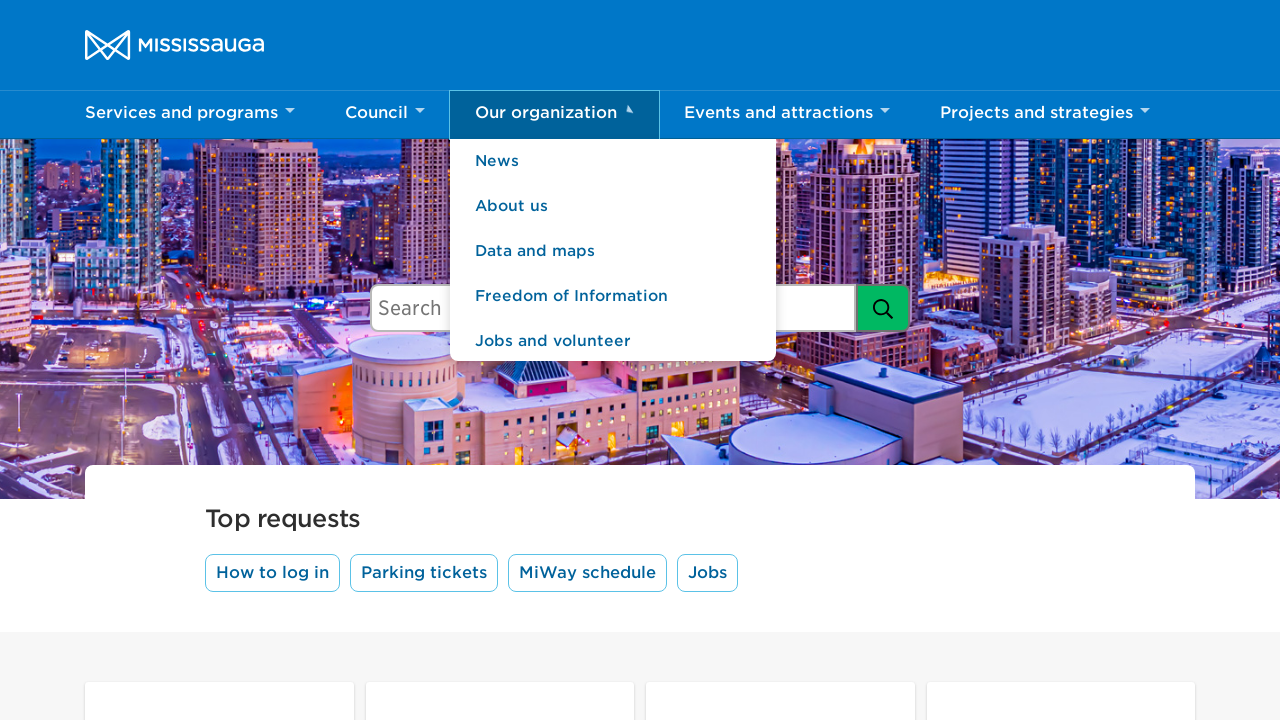

'Our organization' dropdown menu appeared
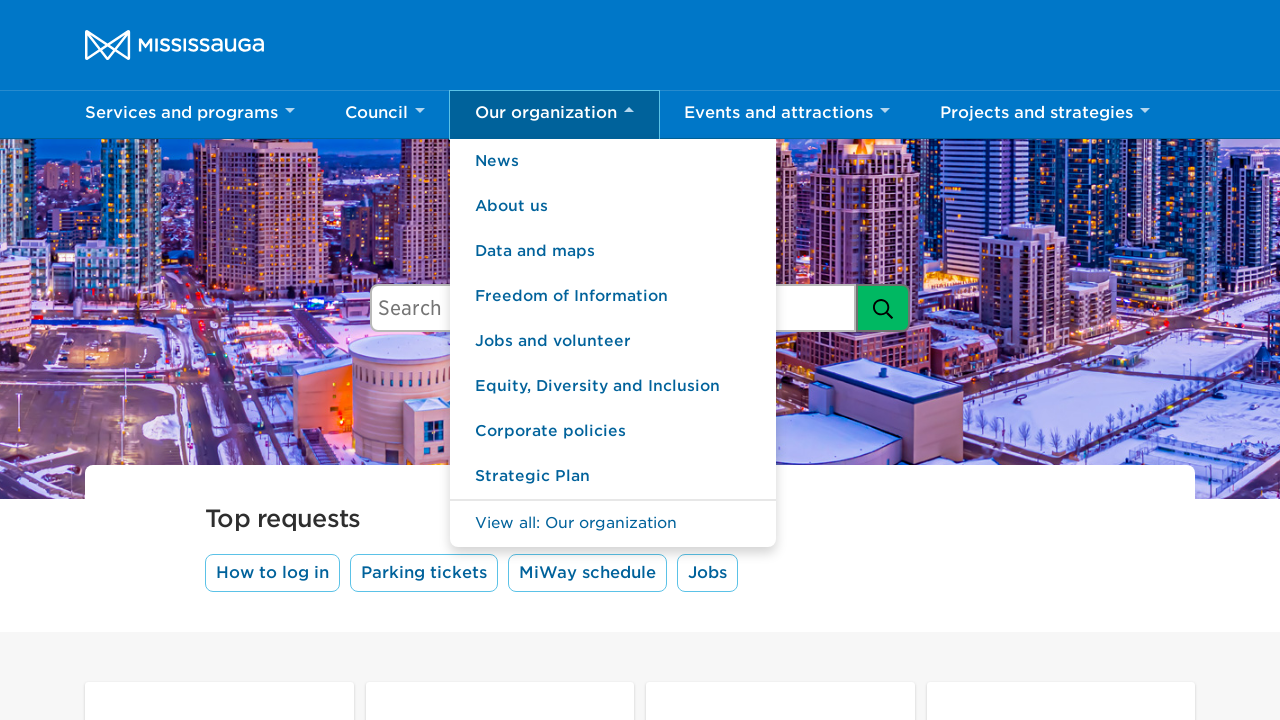

Clicked 'Jobs and volunteer' from 'Our organization' dropdown at (613, 342) on ul.dropdown-menu.nav-dropdown-menu.show li >> nth=4
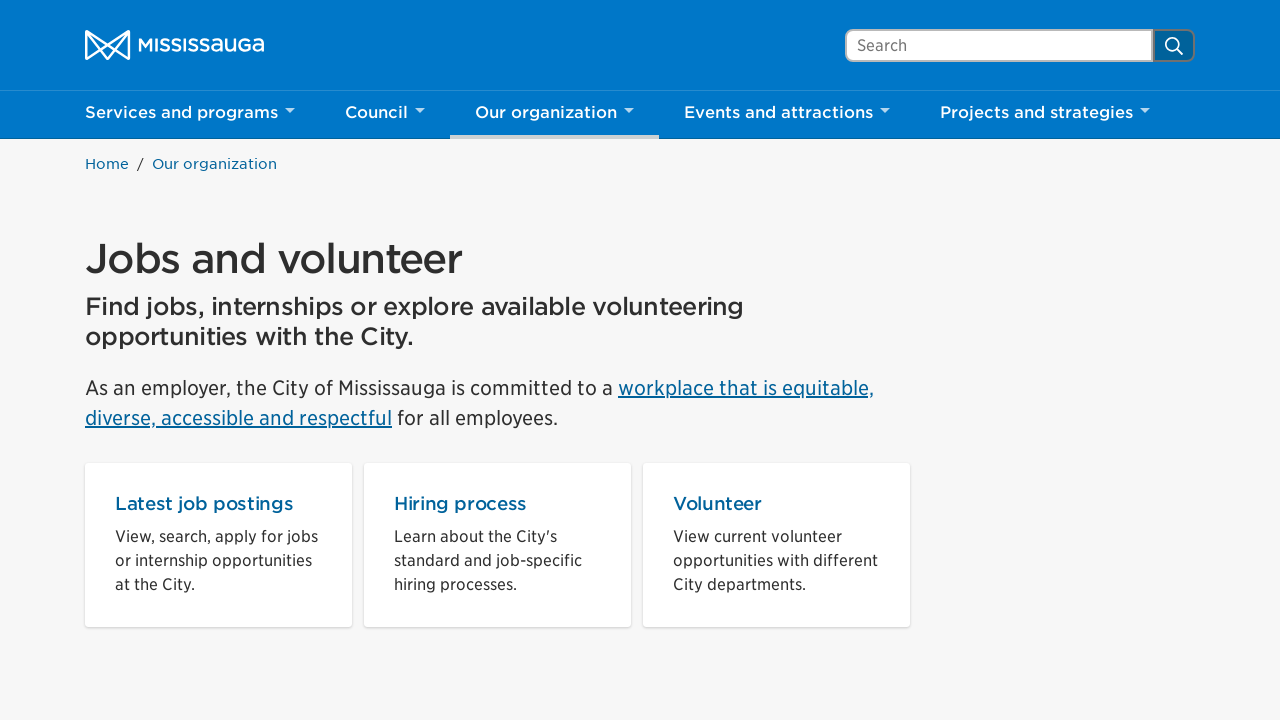

Waited 3 seconds for page to load
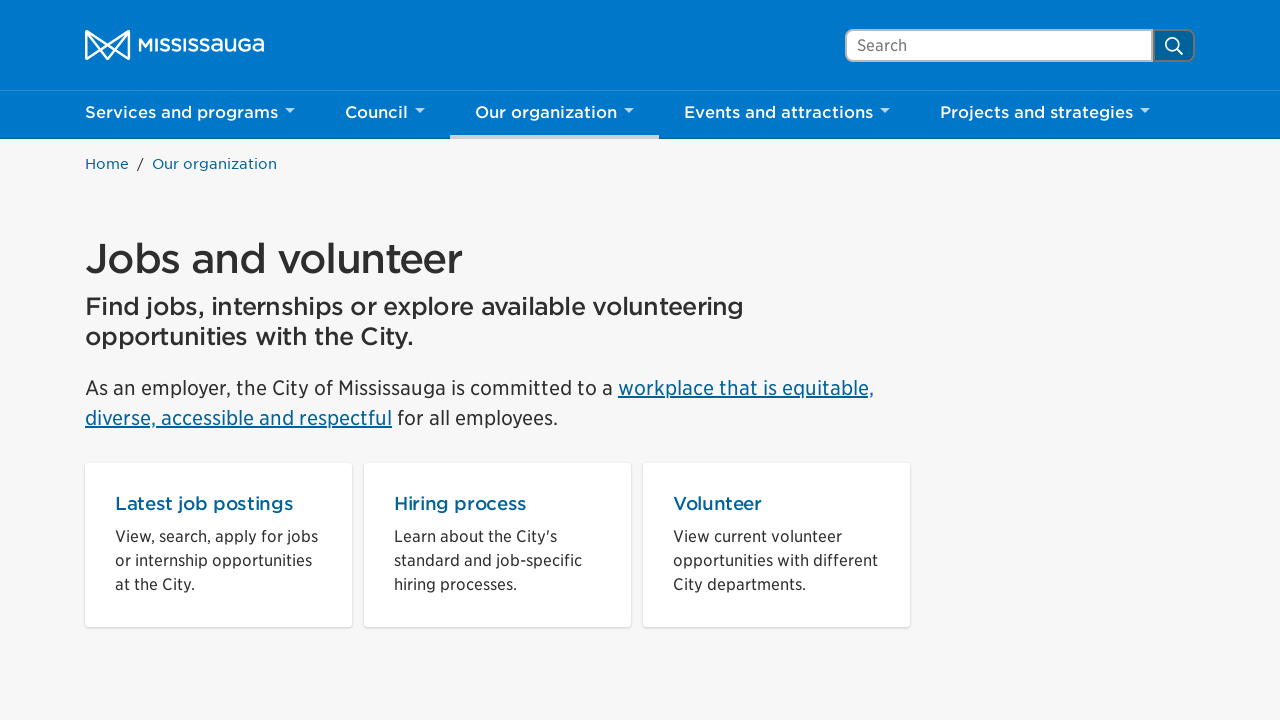

Clicked 'Events and attractions' dropdown button at (787, 115) on button:has-text('Events and attractions')
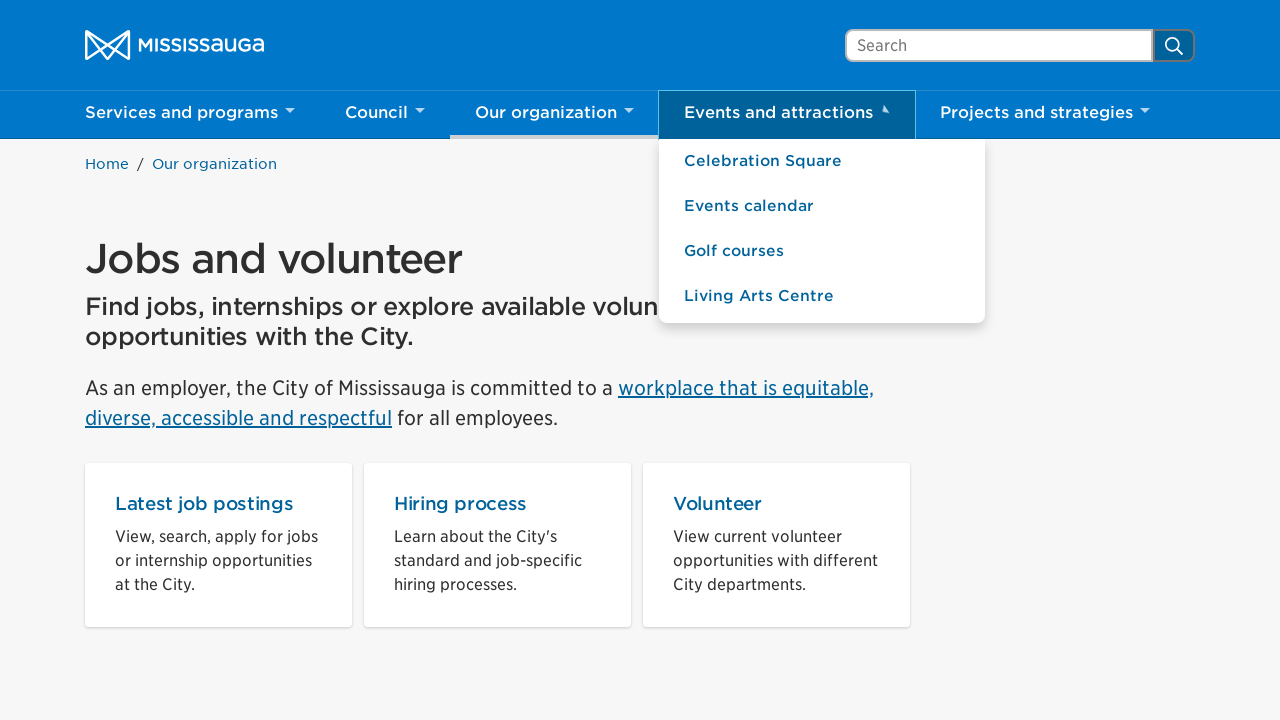

'Events and attractions' dropdown menu appeared
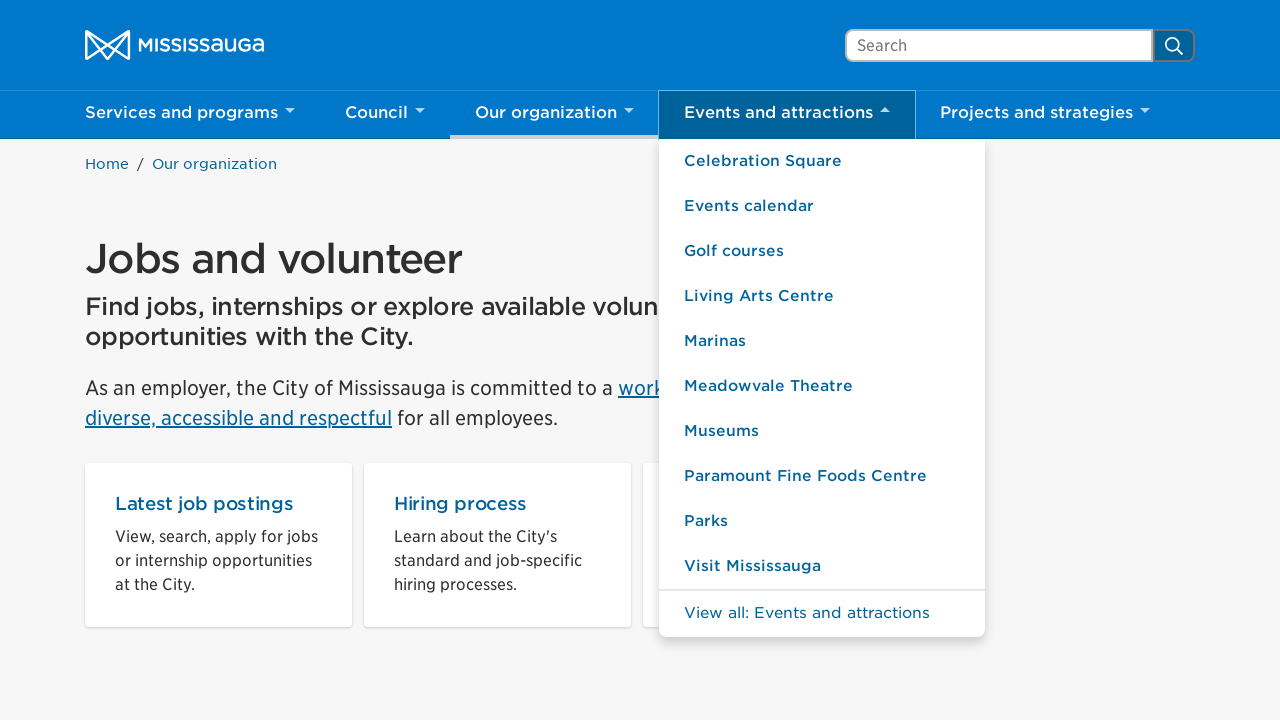

Clicked 'Marinas' from 'Events and attractions' dropdown at (822, 342) on ul.dropdown-menu.nav-dropdown-menu.show li >> nth=4
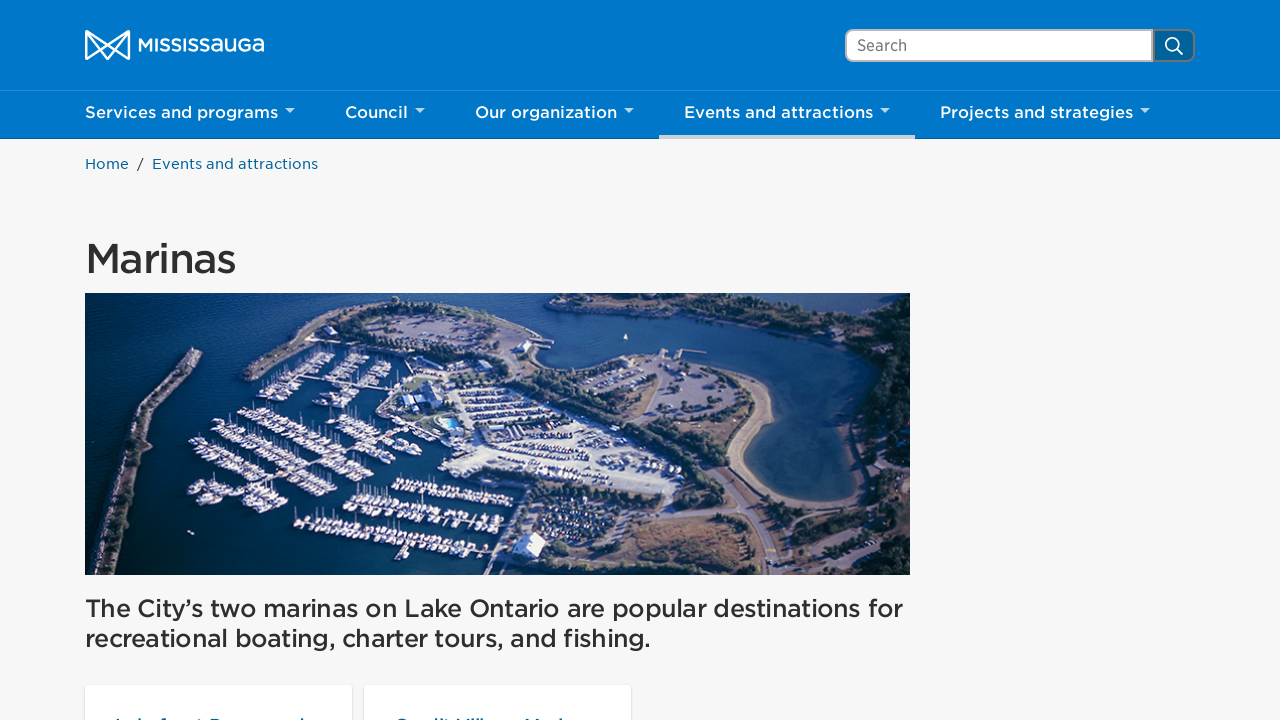

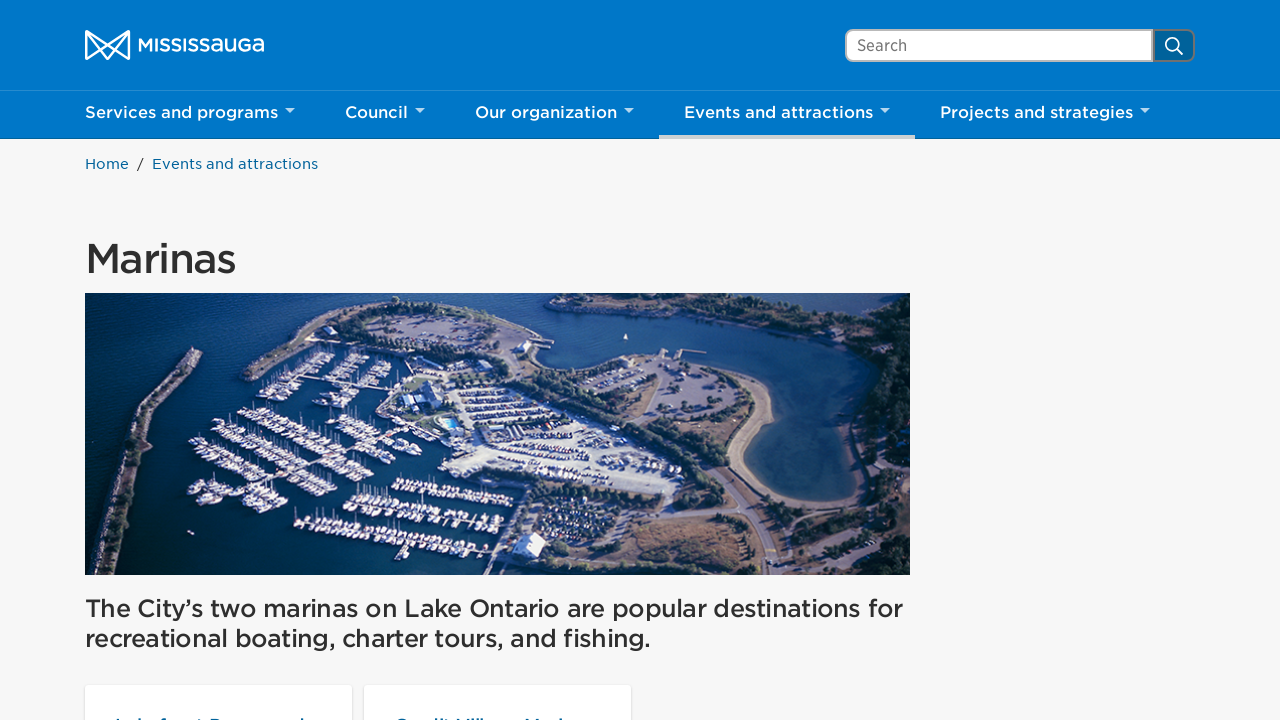